Tests dynamic checkbox control by clicking it twice and verifying selection state changes

Starting URL: https://v1.training-support.net/selenium/dynamic-controls

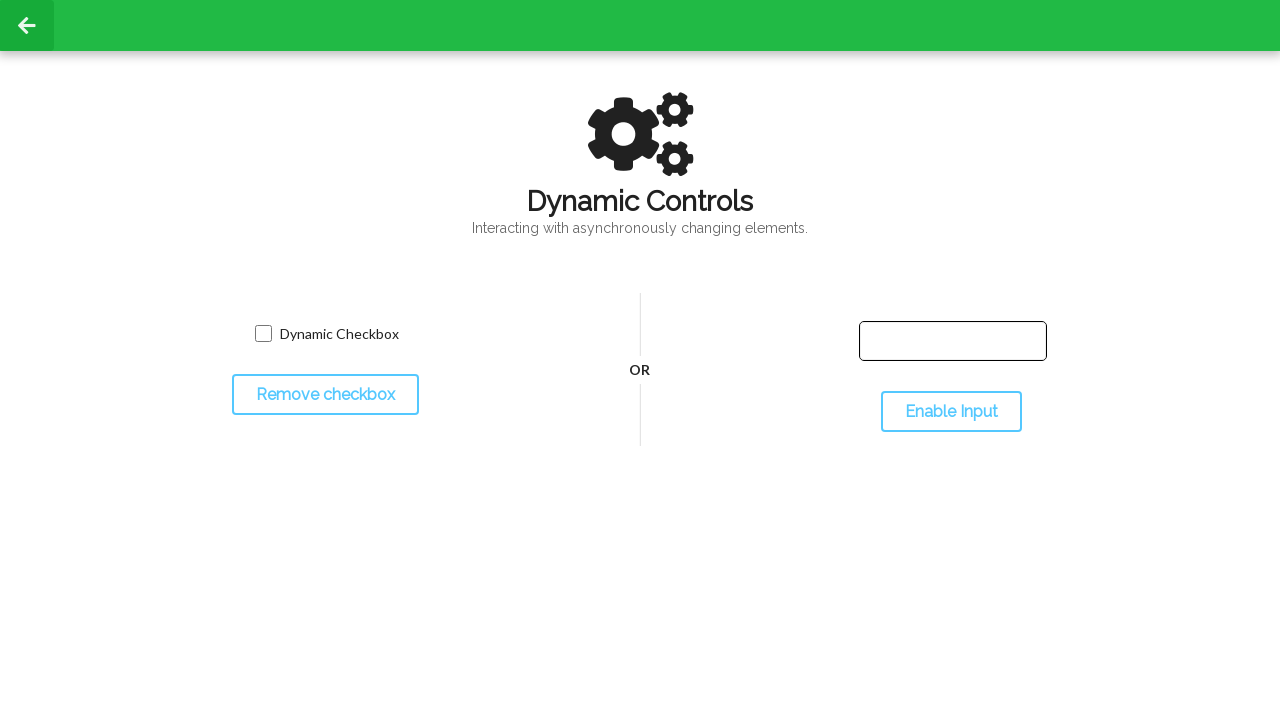

Clicked checkbox to deselect it (initial state was selected) at (263, 334) on input.willDisappear
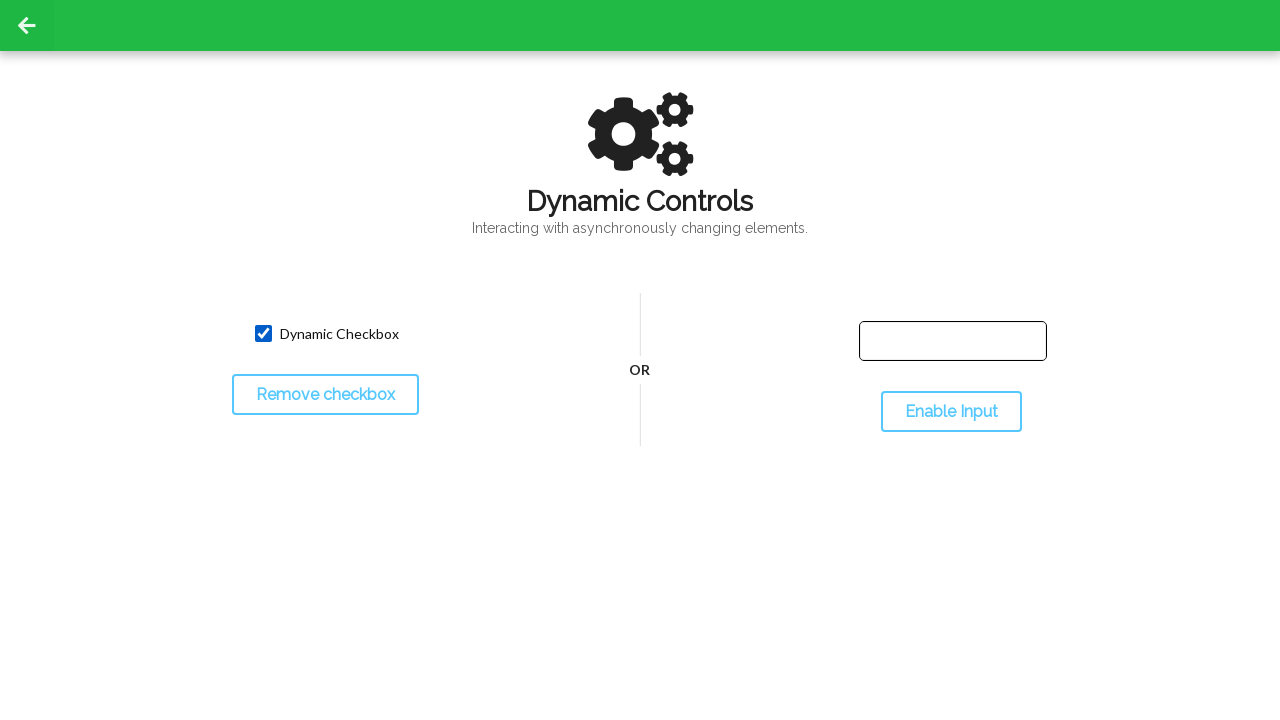

Verified checkbox deselection state
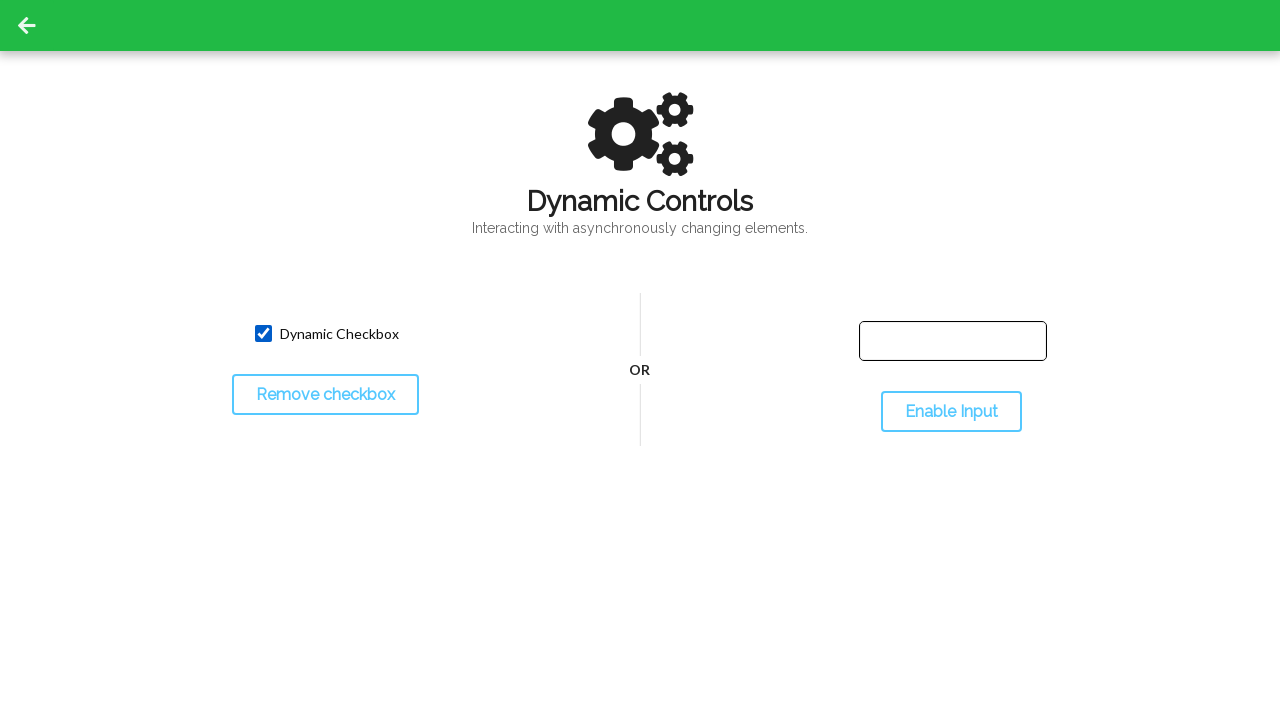

Clicked checkbox again to select it at (263, 334) on input.willDisappear
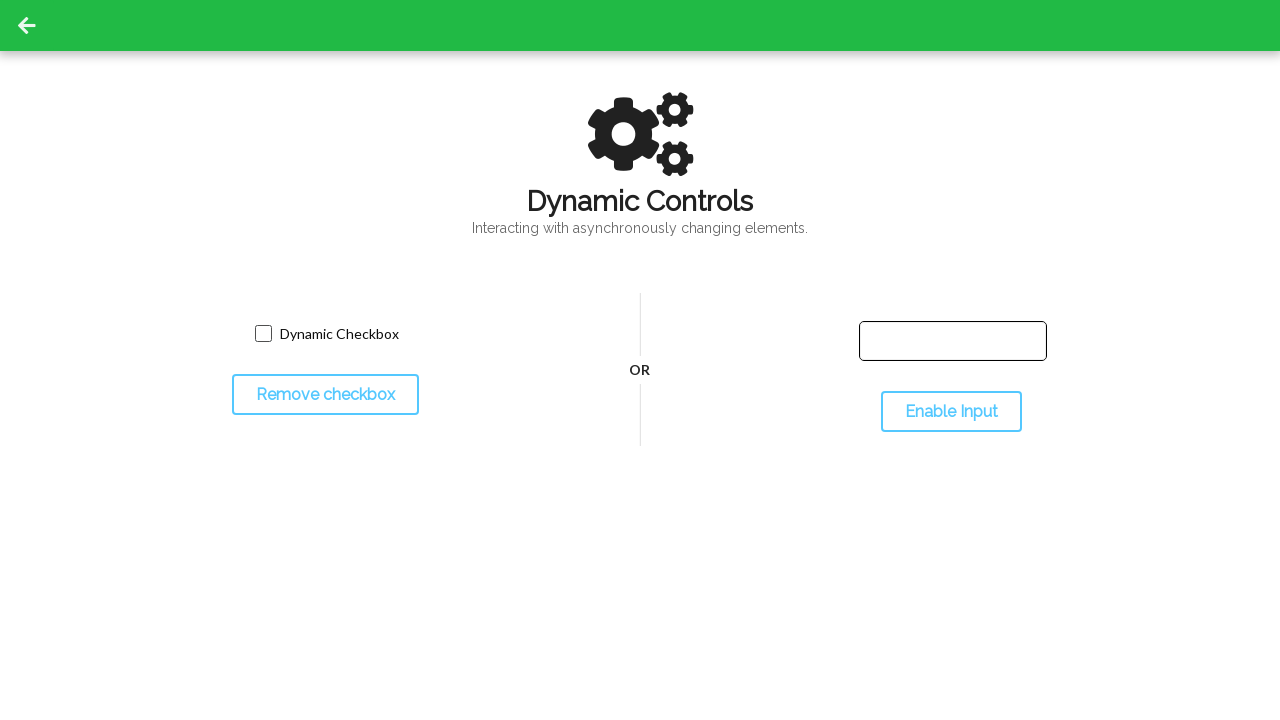

Verified checkbox selection state after second click
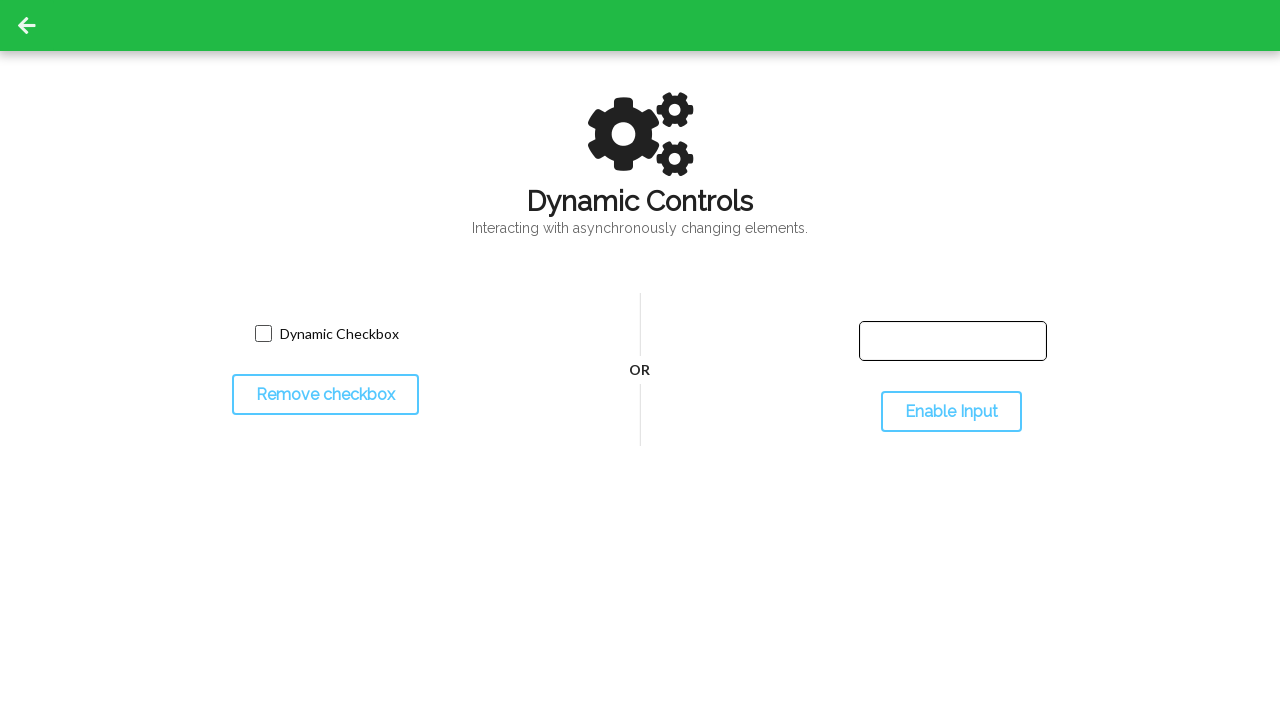

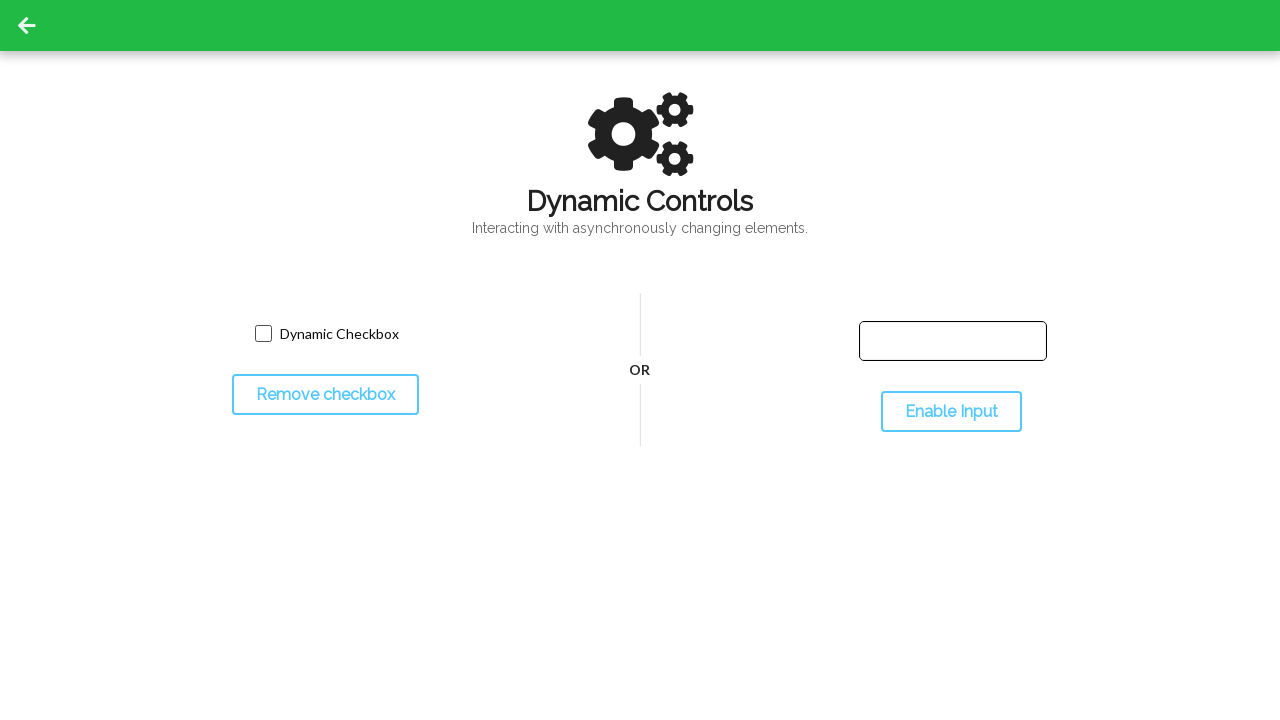